Tests the progress bar functionality by clicking the start button and waiting for the progress bar to reach 100% (indicated by the reset button becoming visible)

Starting URL: https://demoqa.com/progress-bar

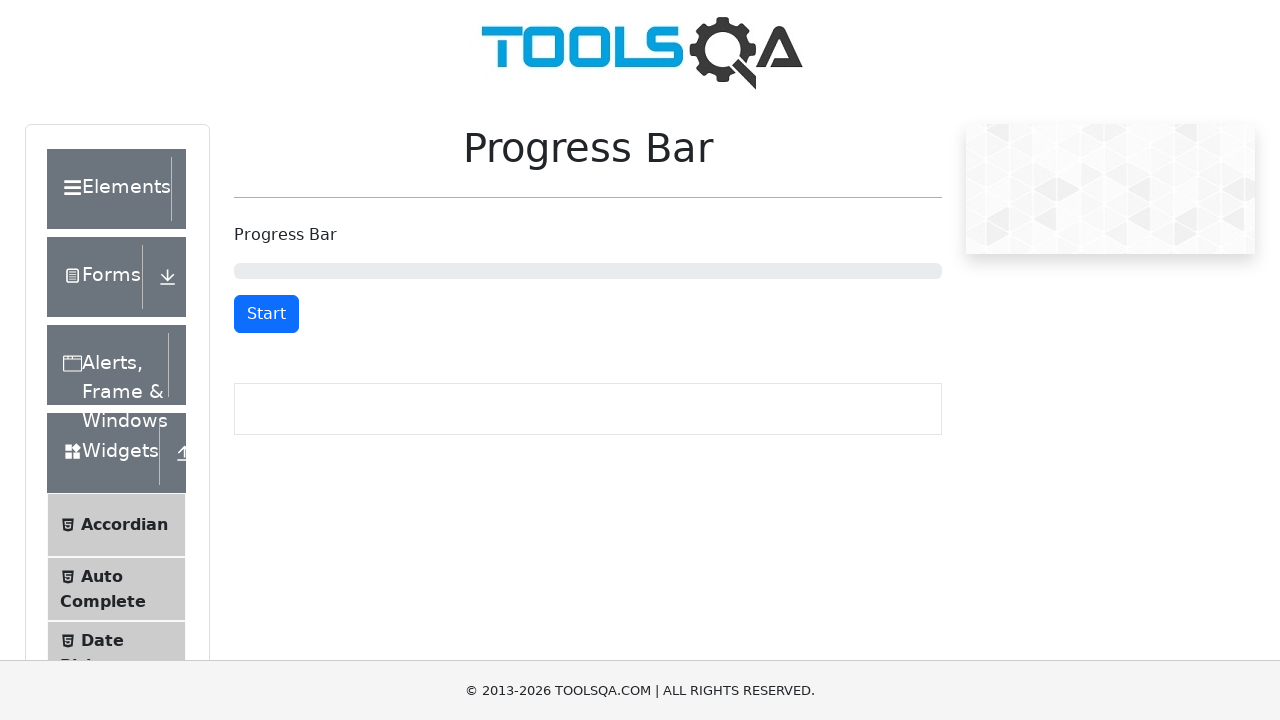

Clicked start button to begin progress bar at (266, 314) on #startStopButton
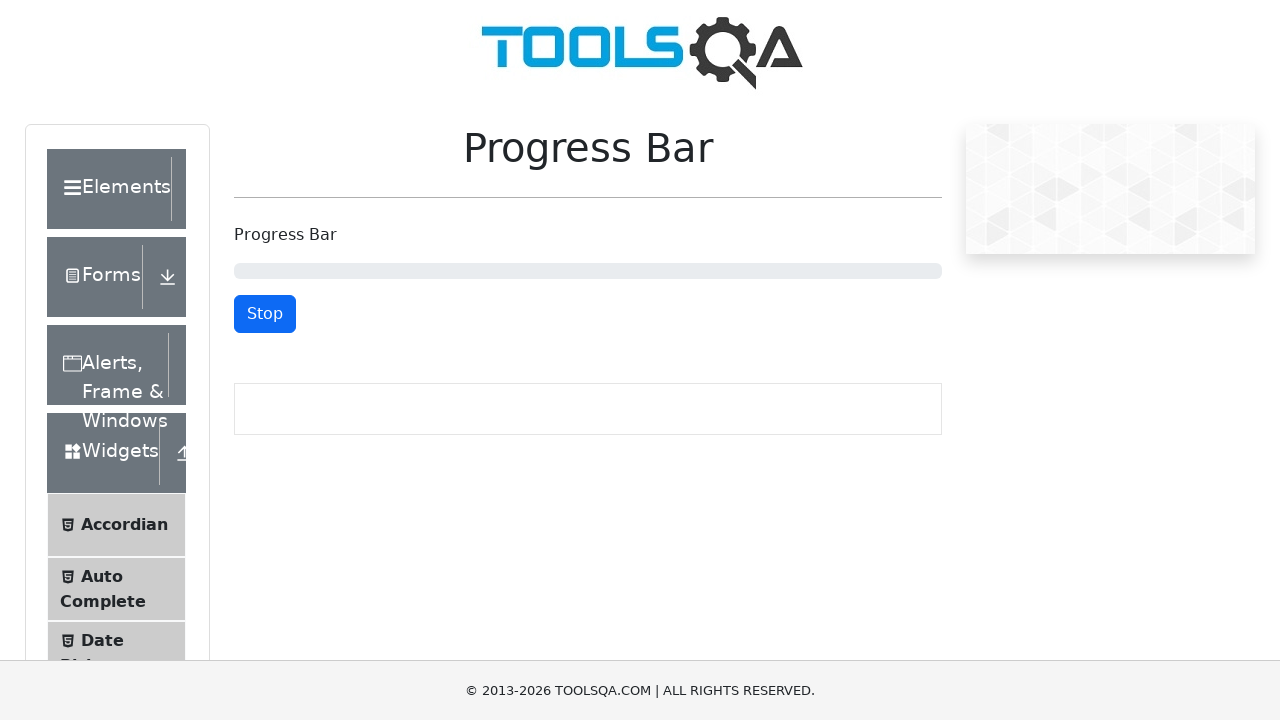

Progress bar reached 100% and reset button appeared
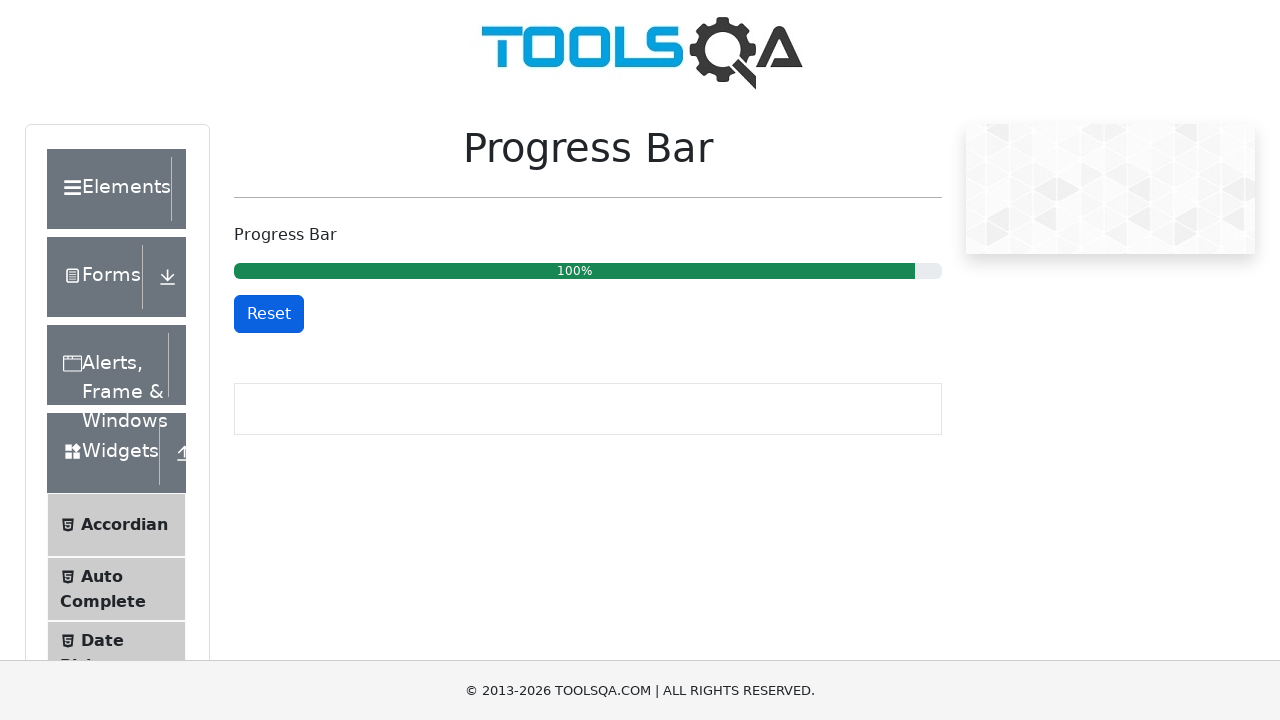

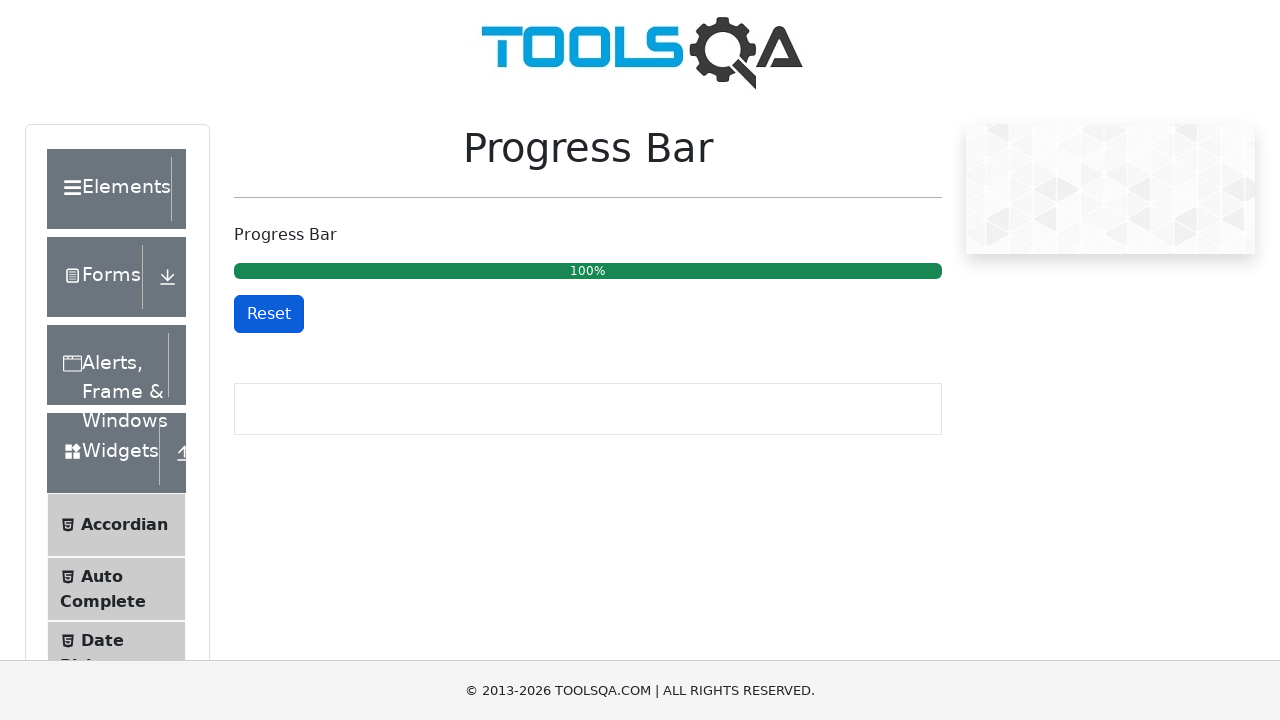